Navigates to Automation Exercise website, clicks on Products menu, verifies the All Products page loads, clicks on a product to view details, and verifies product information (name, category, price, availability, condition, brand) is visible on the product detail page.

Starting URL: http://automationexercise.com

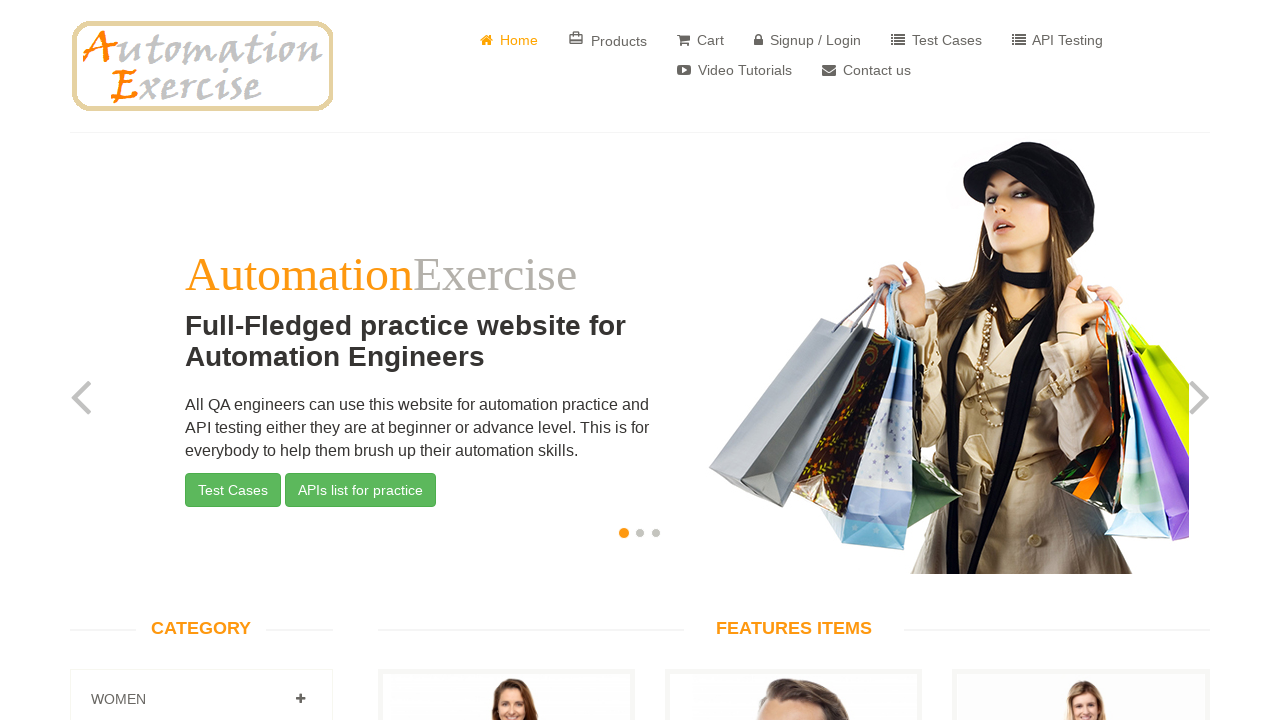

Verified home page is visible by checking for the logo
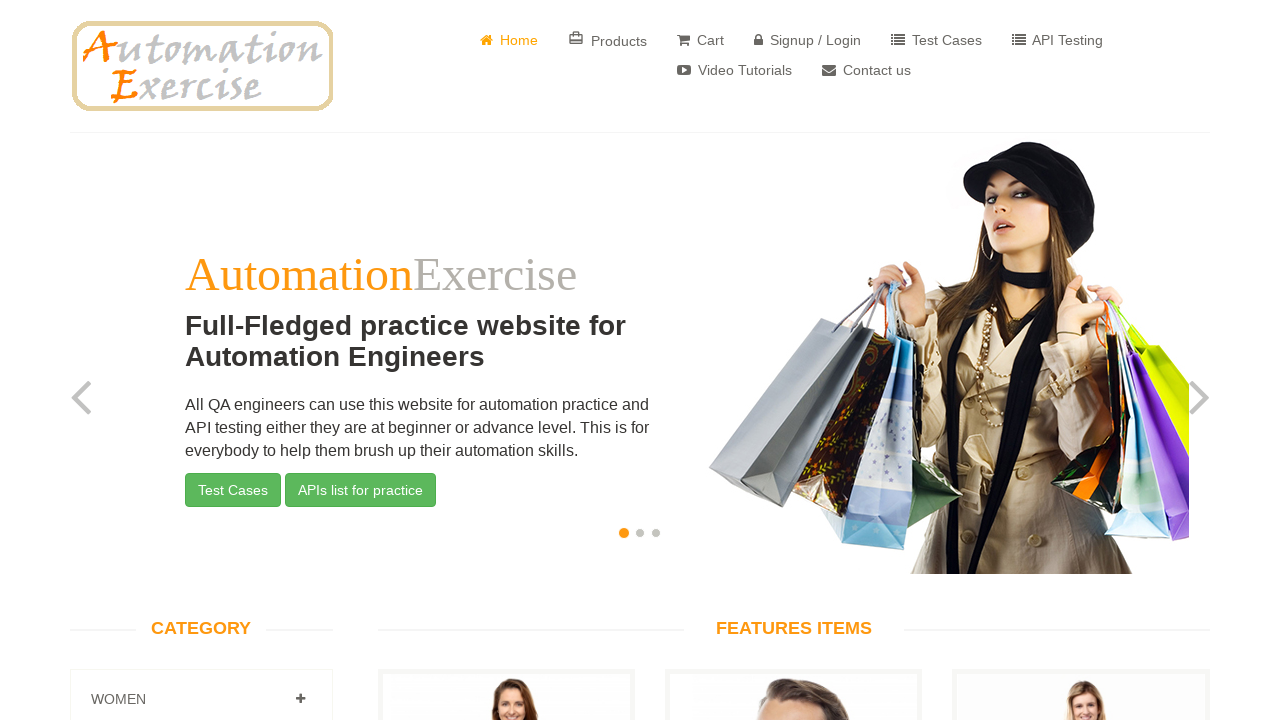

Clicked on 'Products' menu item at (608, 40) on a[href='/products']
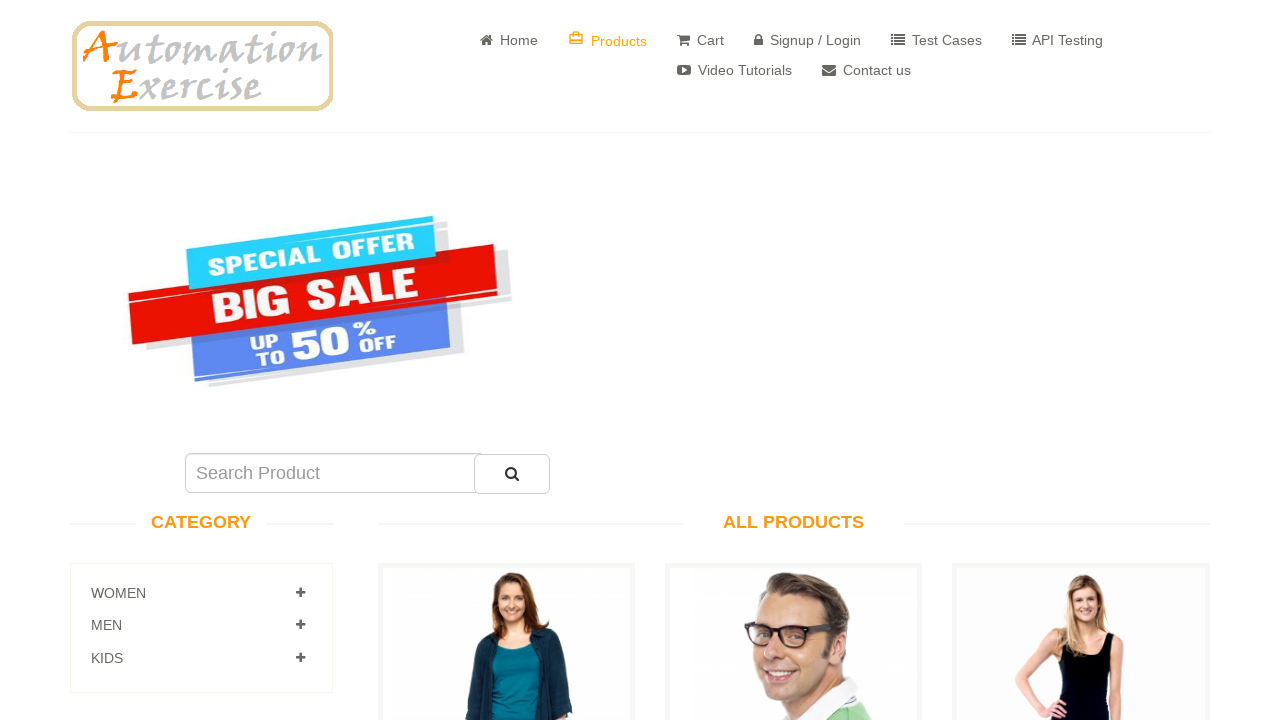

Verified All Products page is visible
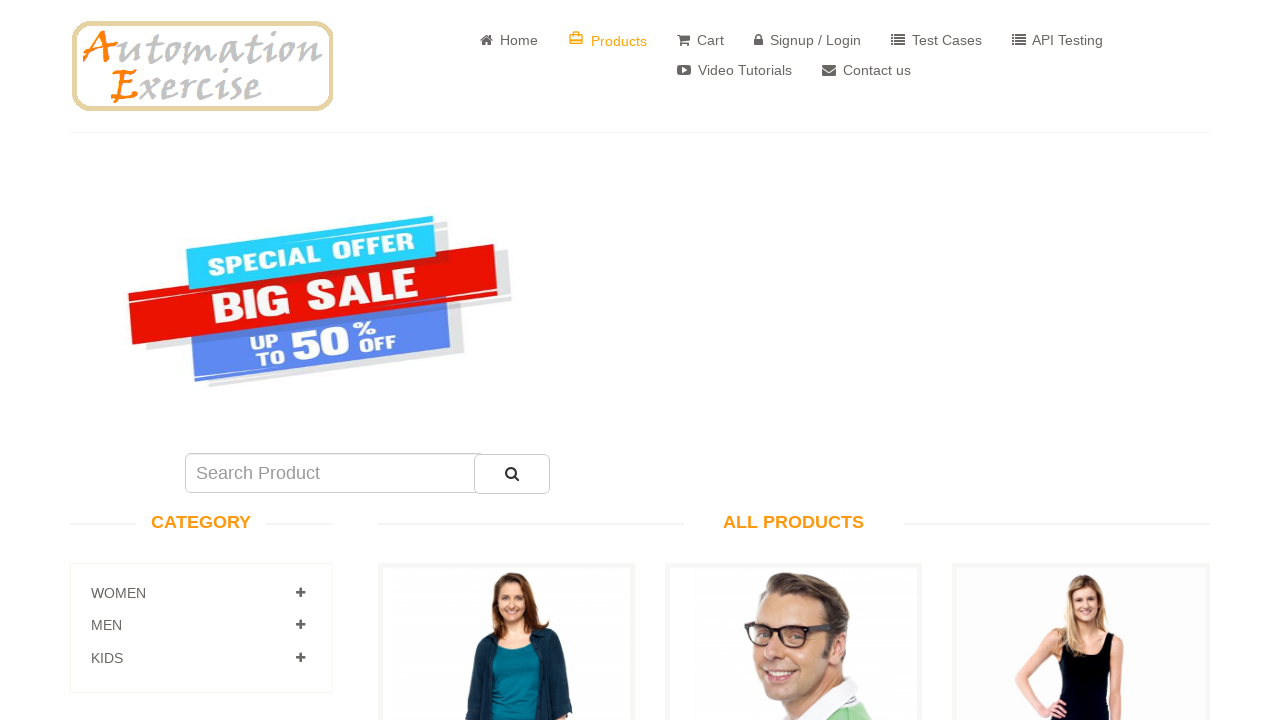

Clicked on 'View Product' for the first product at (506, 361) on a[href='/product_details/1']
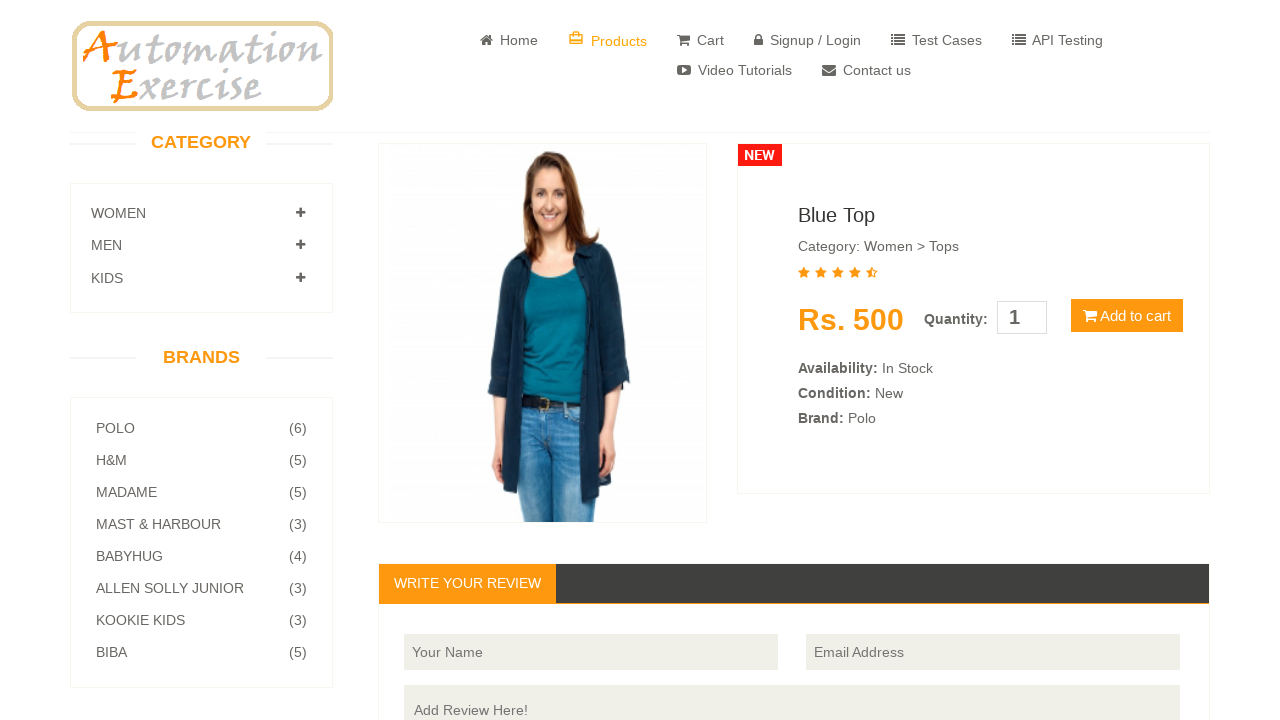

Verified product details are visible on the product detail page
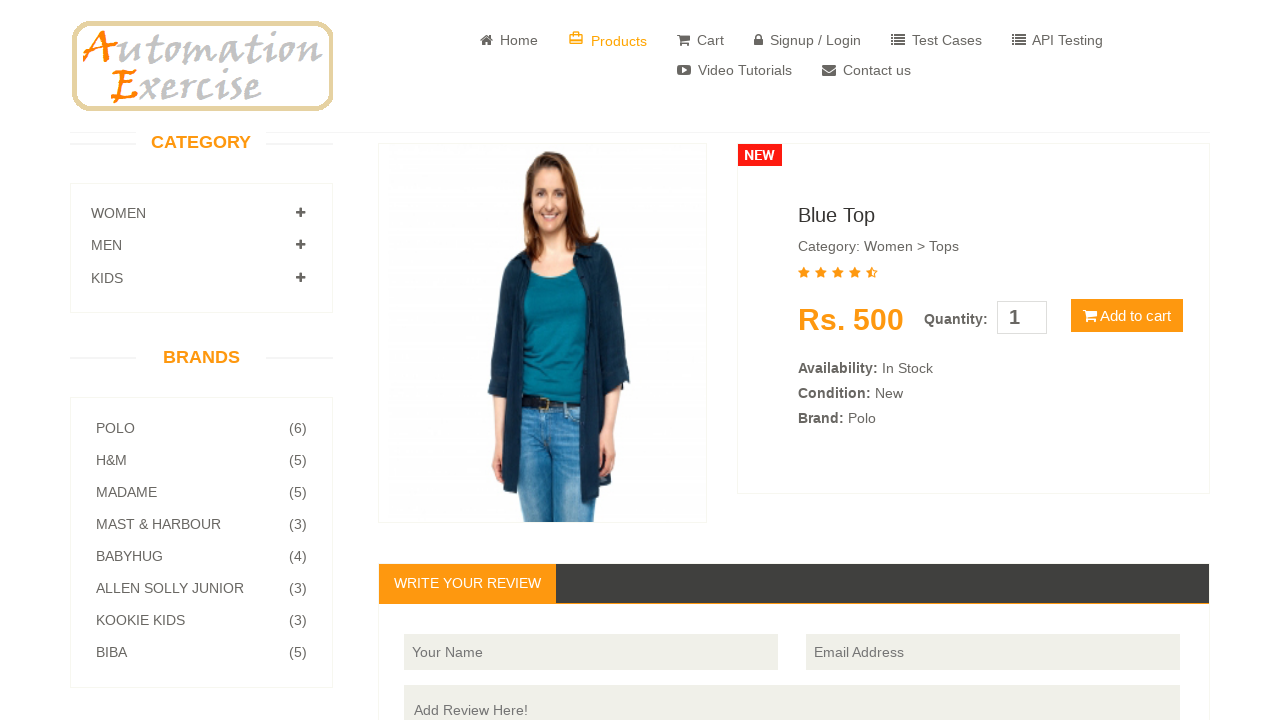

Verified product name is visible
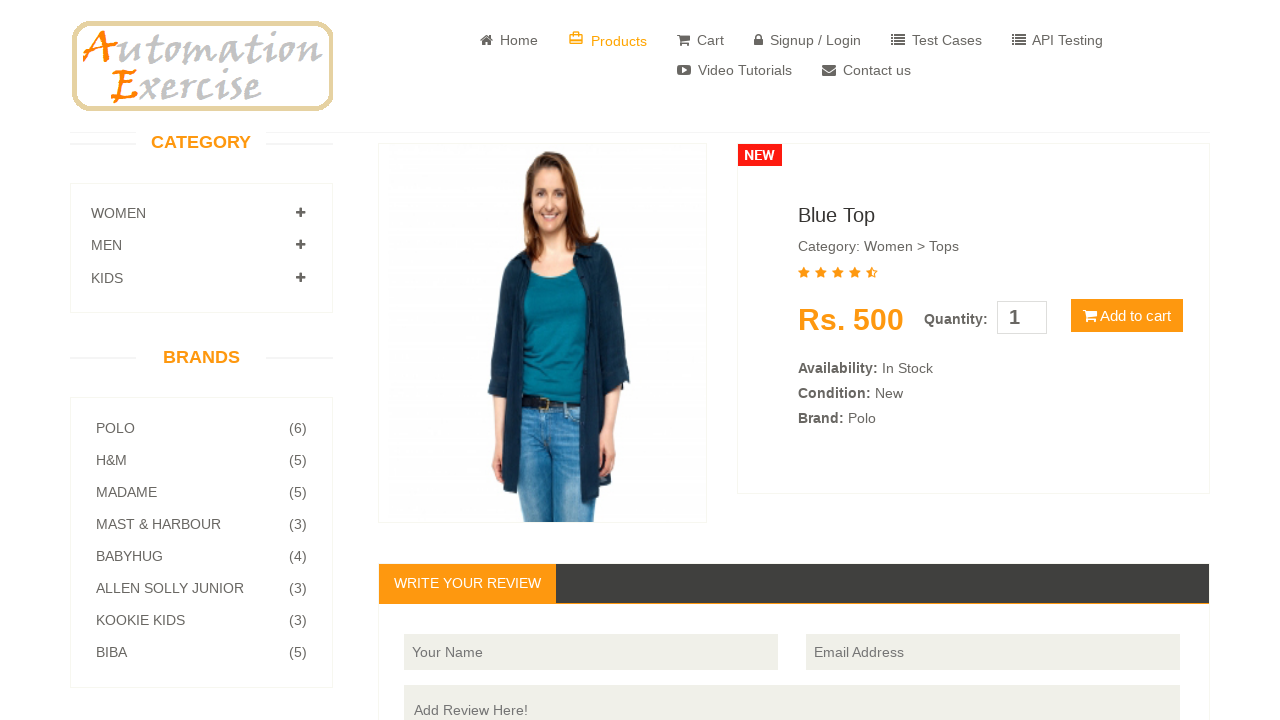

Verified category is visible
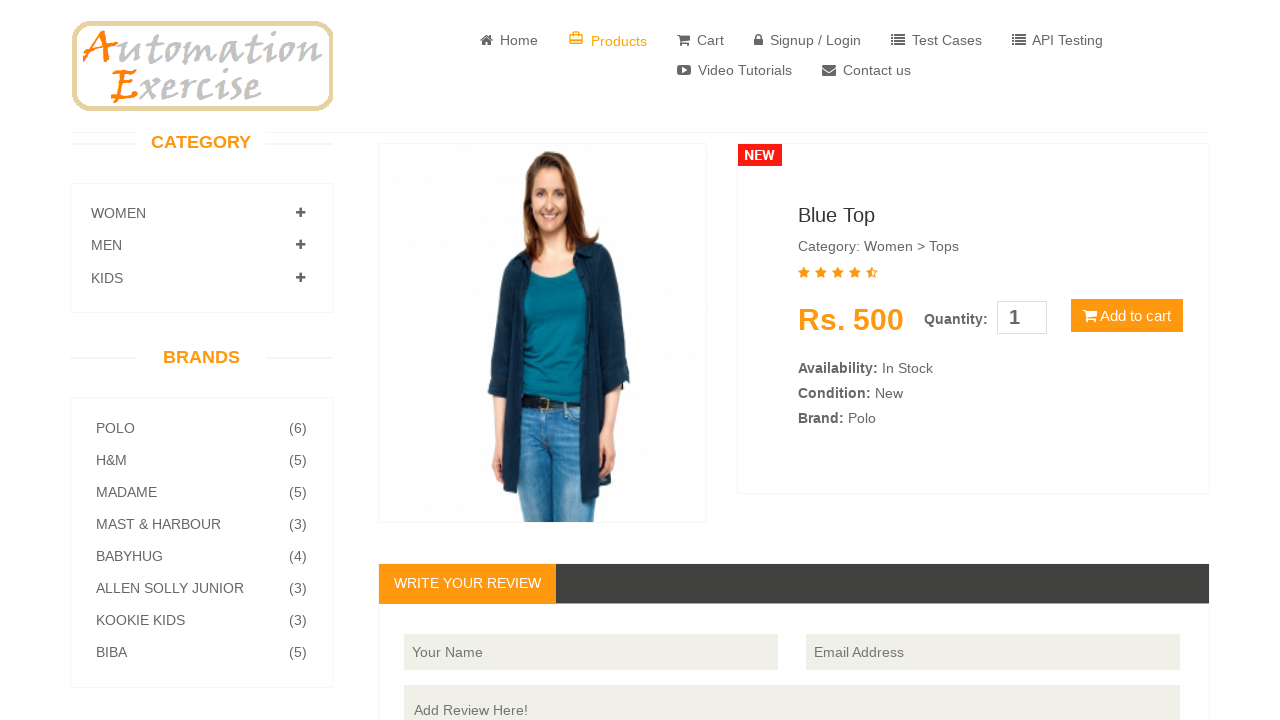

Verified price is visible
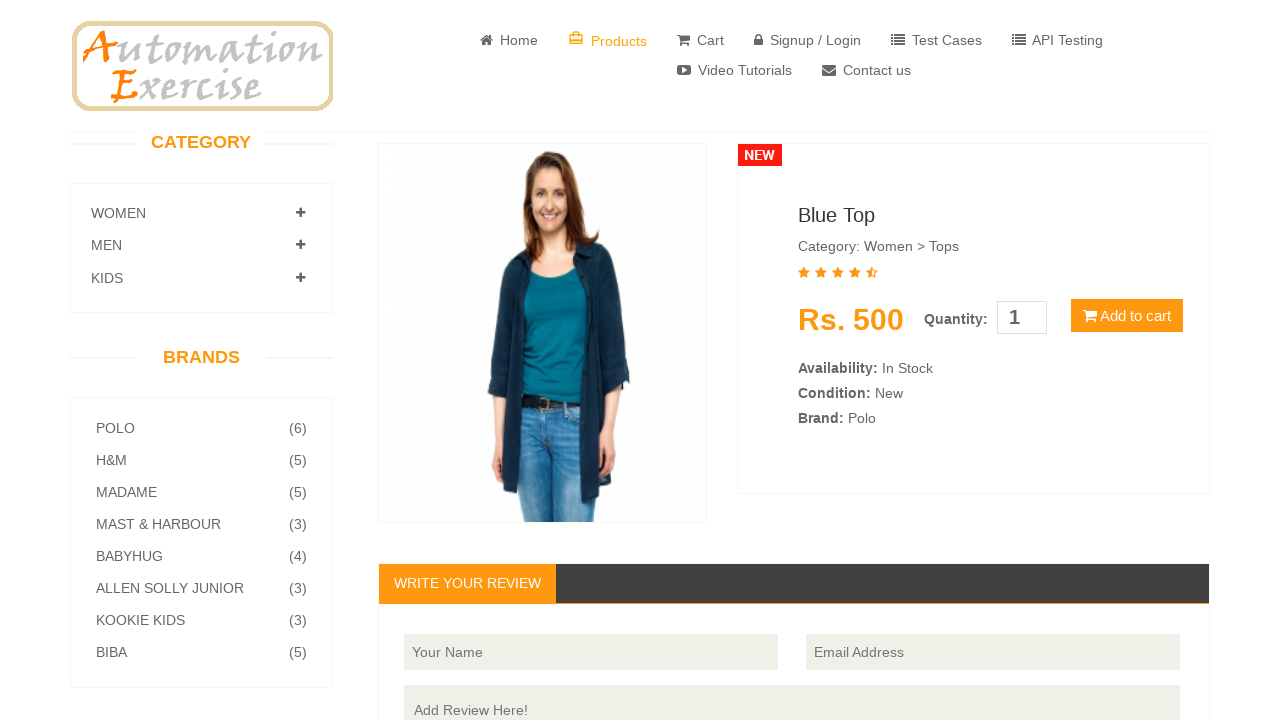

Verified availability is visible
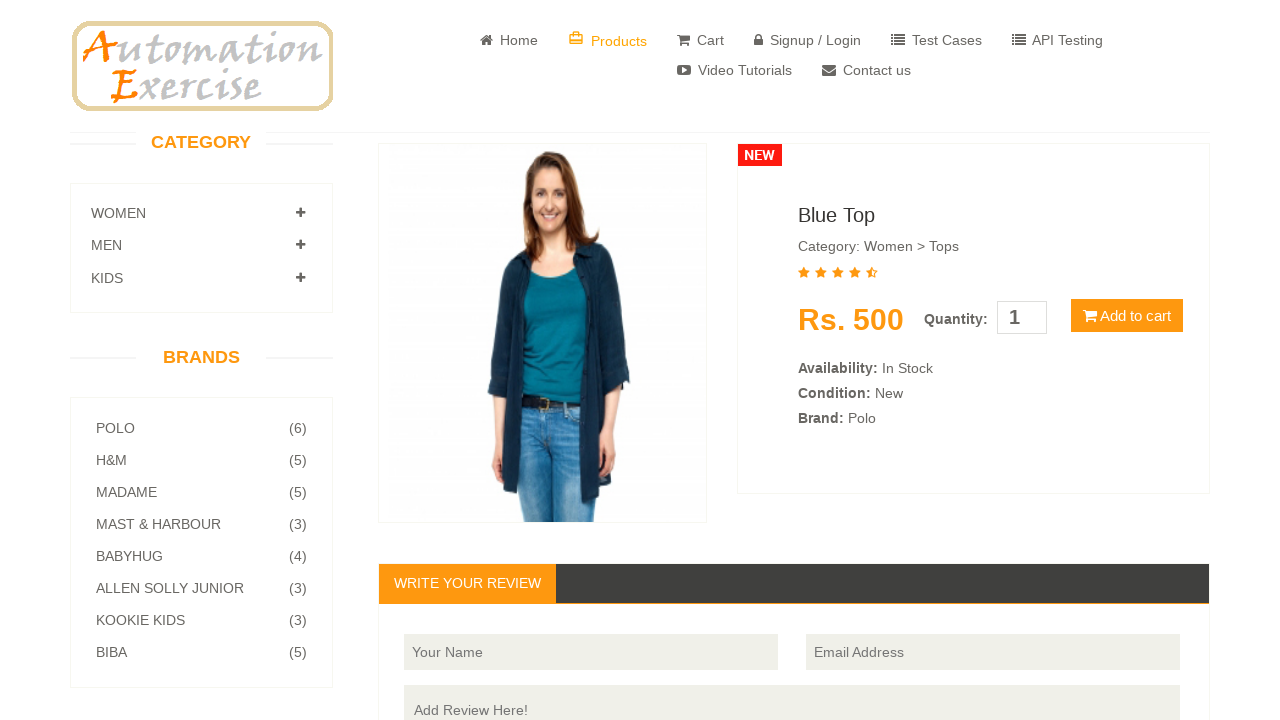

Verified condition is visible
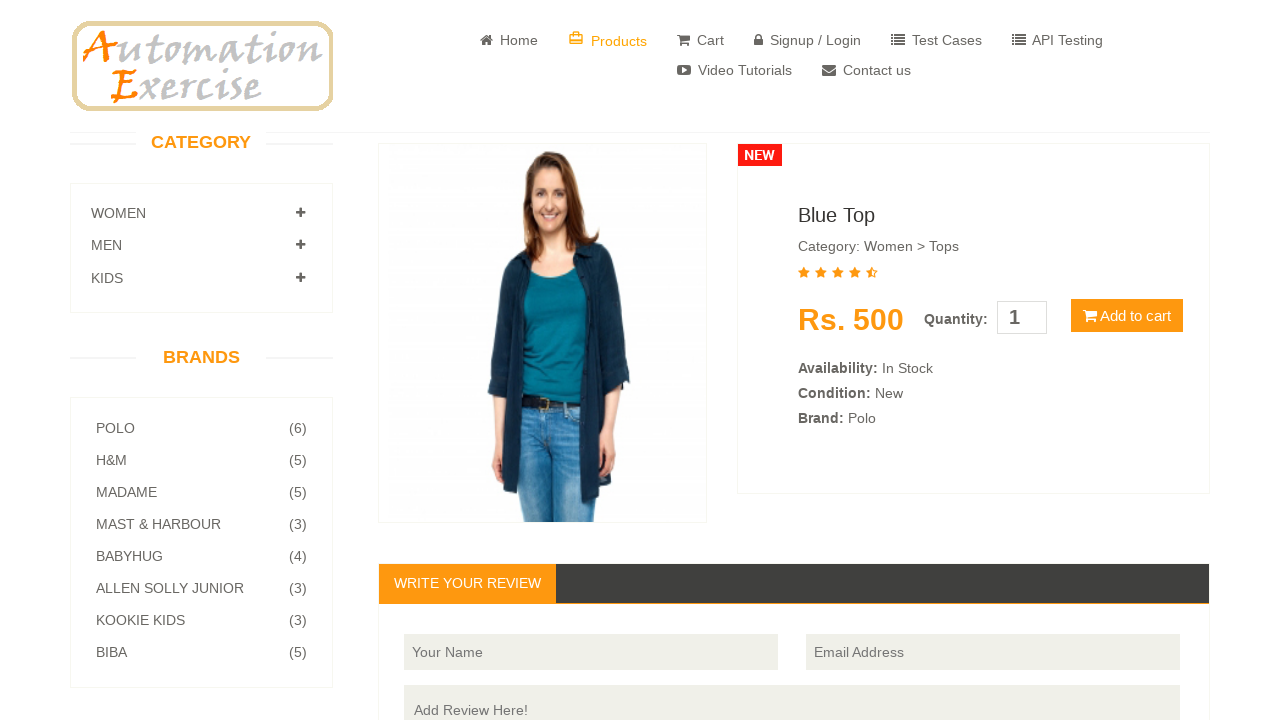

Verified brand is visible
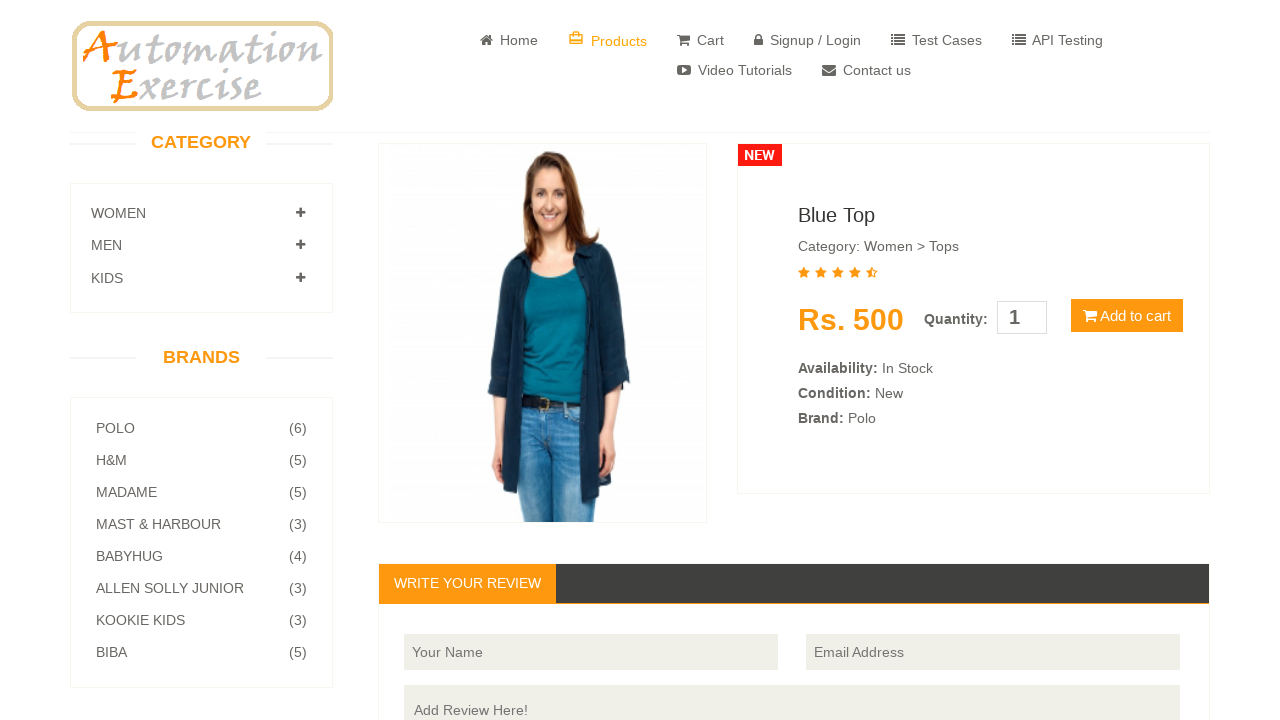

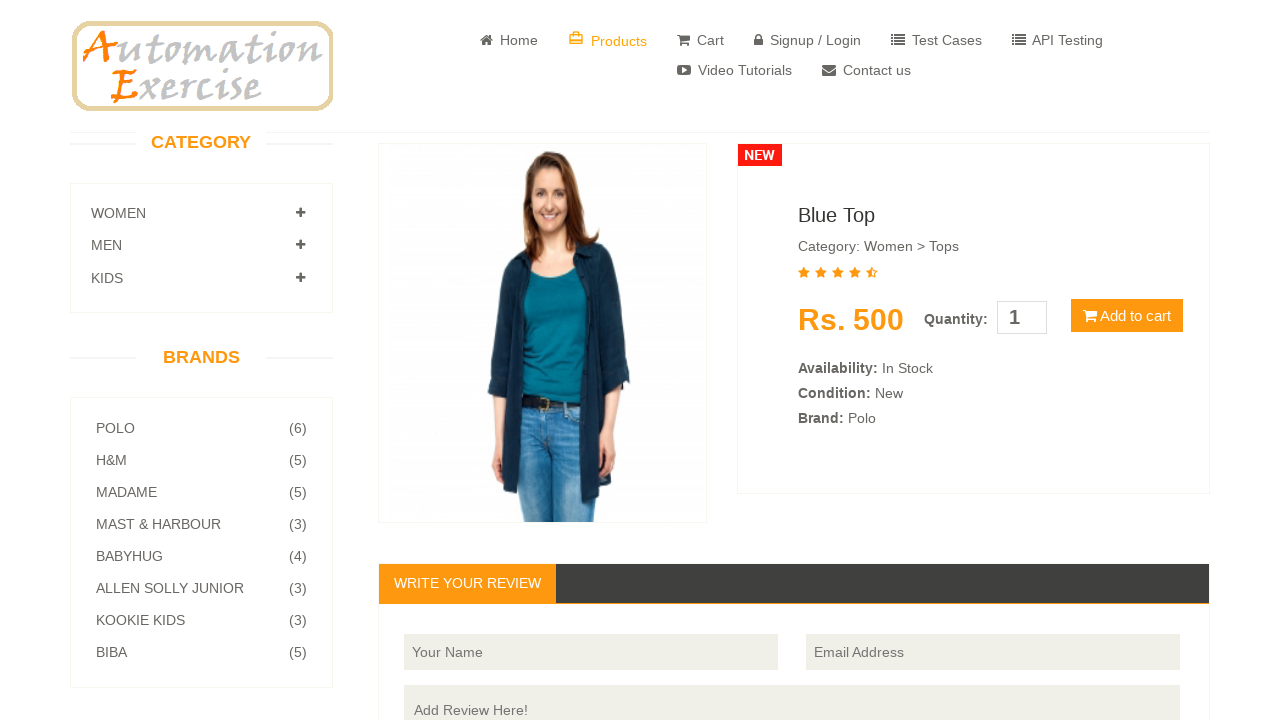